Tests drag and drop functionality by dragging a draggable element and dropping it onto a droppable target area

Starting URL: https://jqueryui.com/resources/demos/droppable/default.html

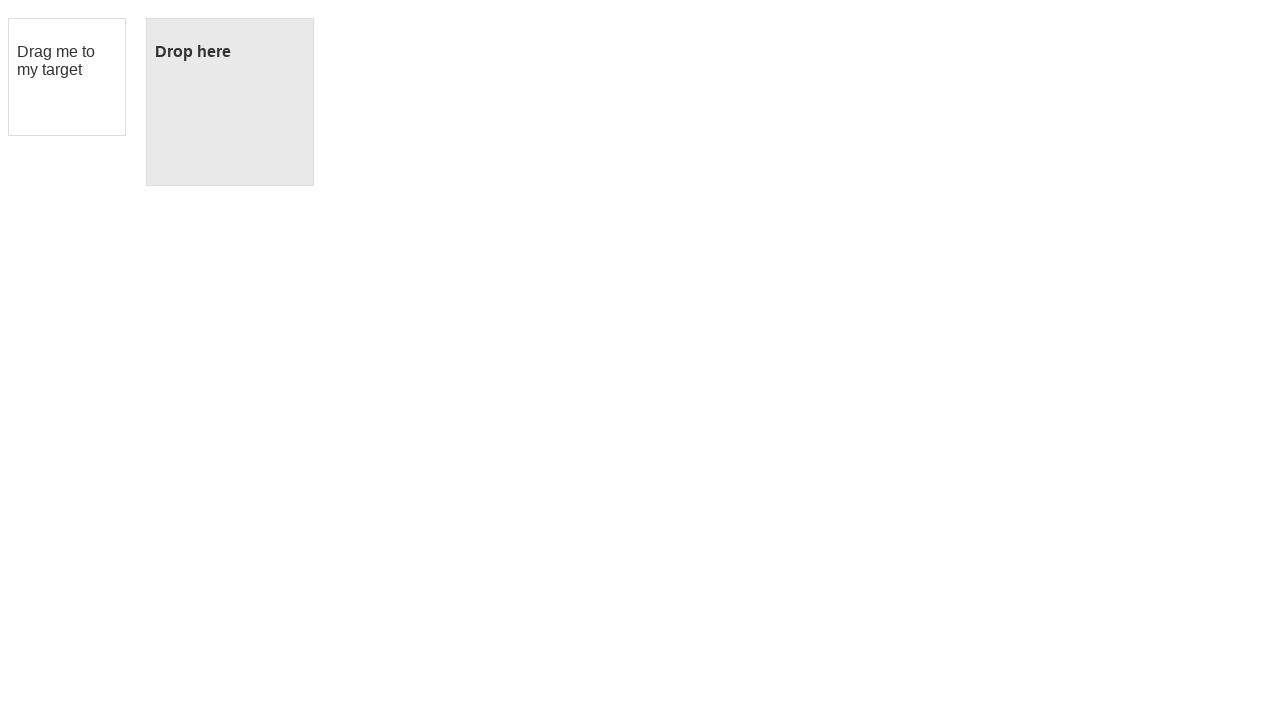

Waited for draggable element to be visible
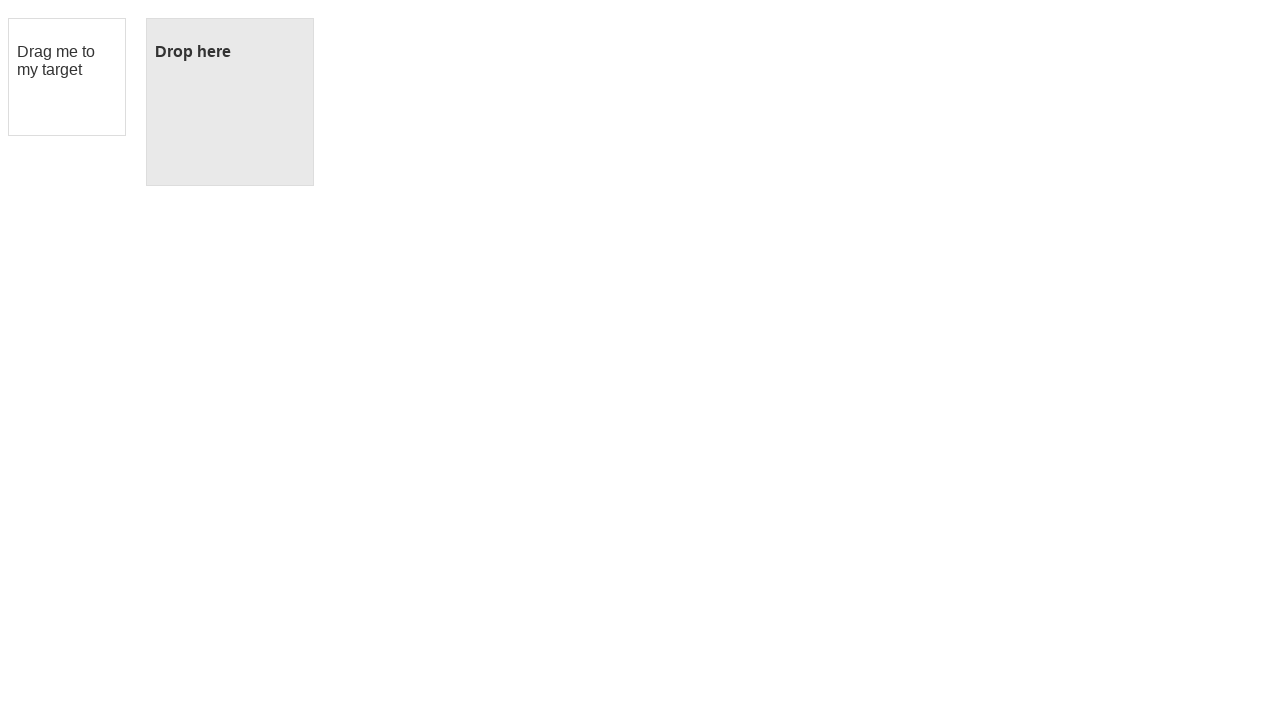

Waited for droppable target element to be visible
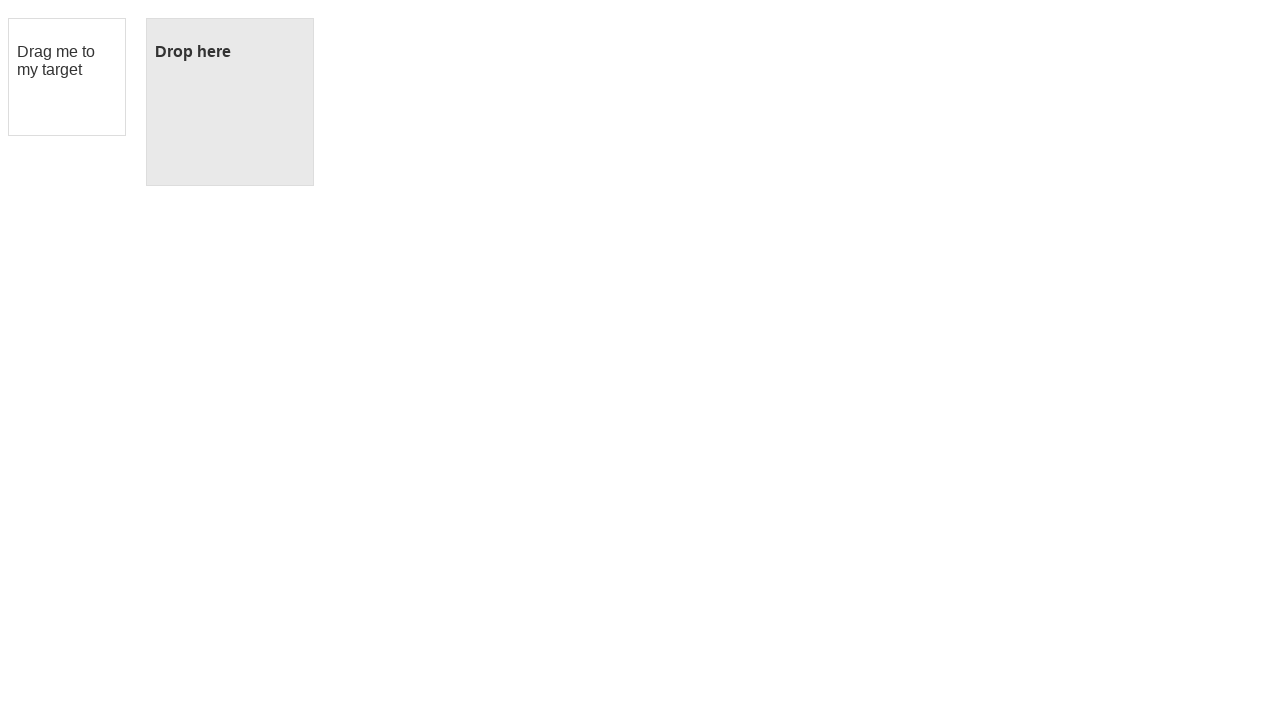

Located the draggable element
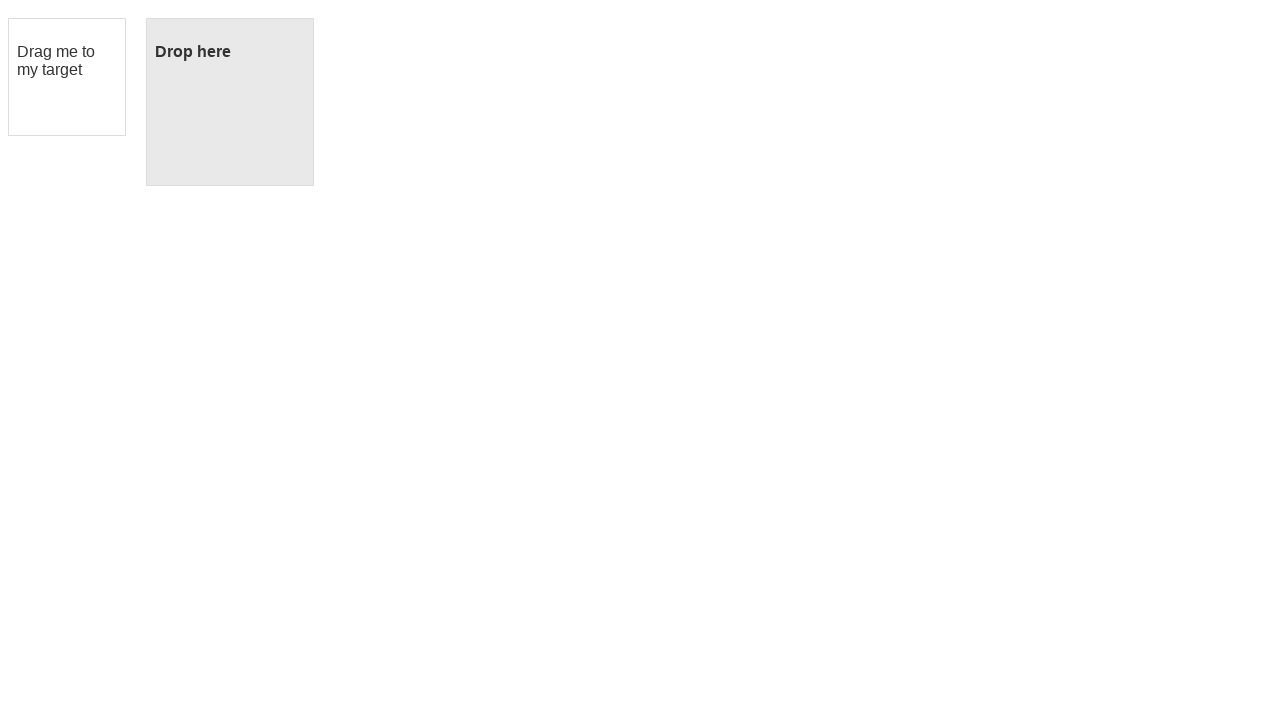

Located the droppable target element
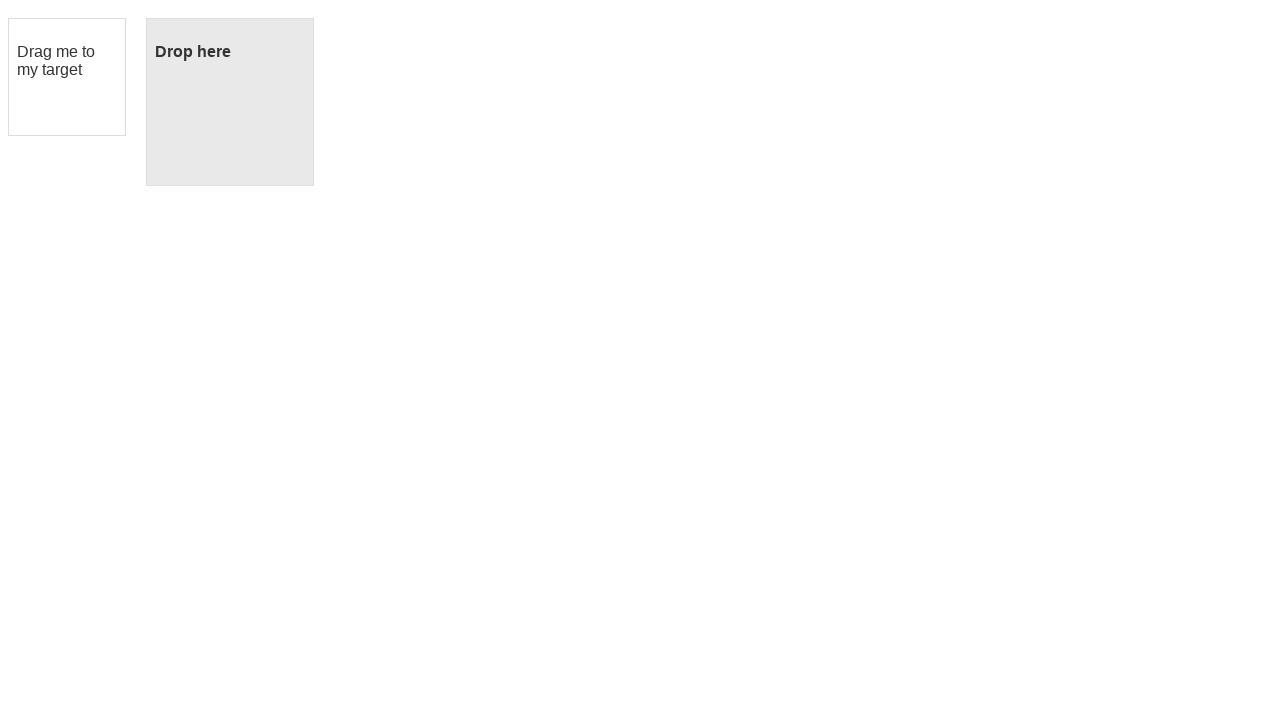

Dragged the draggable element and dropped it onto the droppable target at (230, 102)
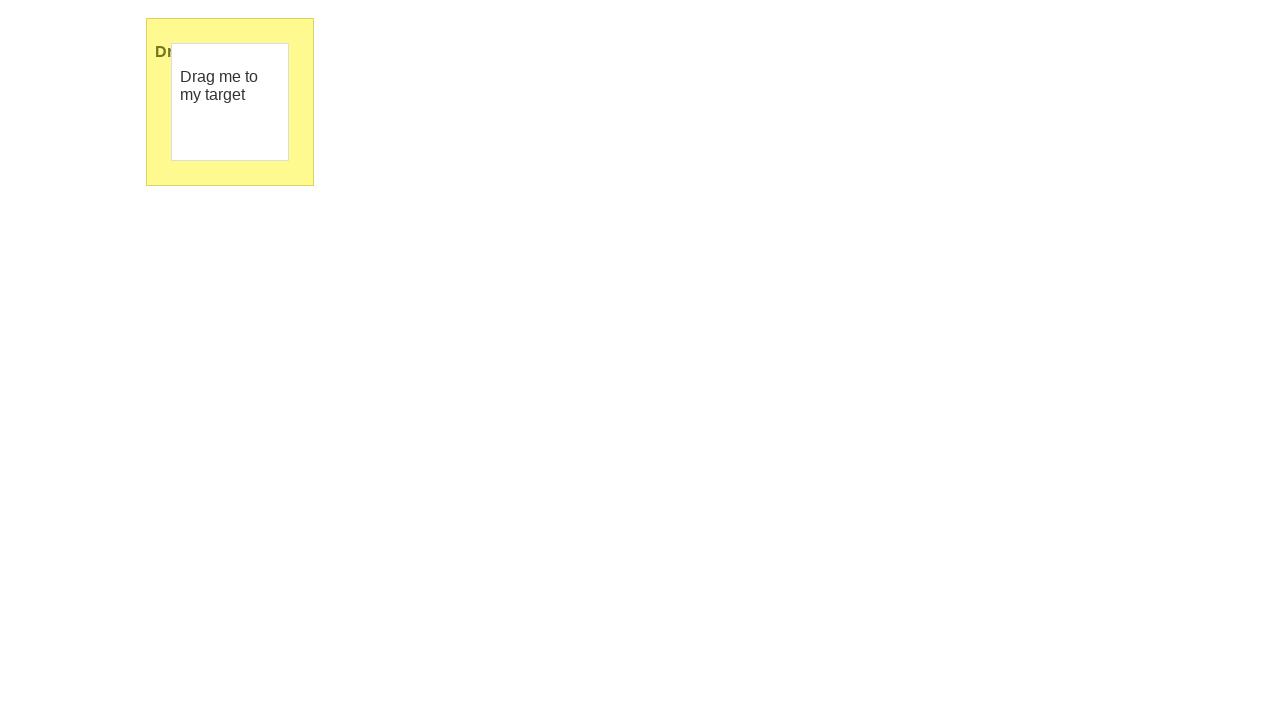

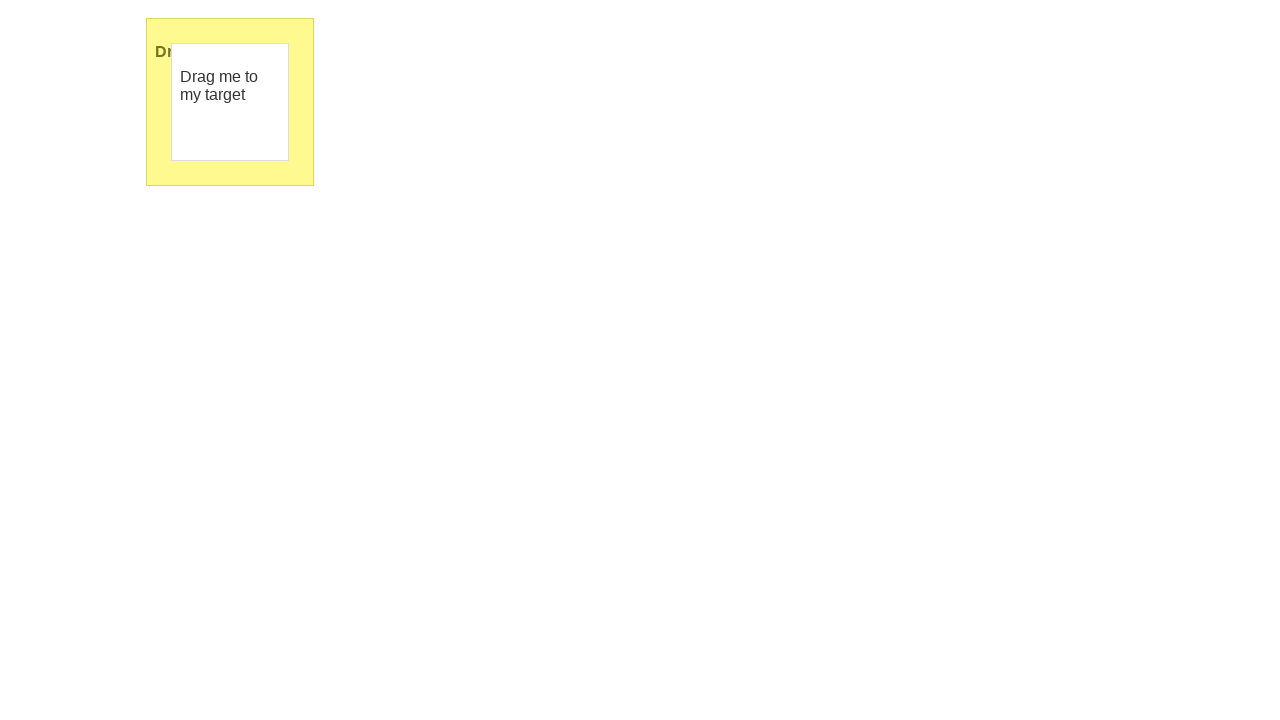